Tests keyboard key press functionality by sending Space and Left arrow keys to an element and verifying the displayed result text shows the correct key was pressed.

Starting URL: http://the-internet.herokuapp.com/key_presses

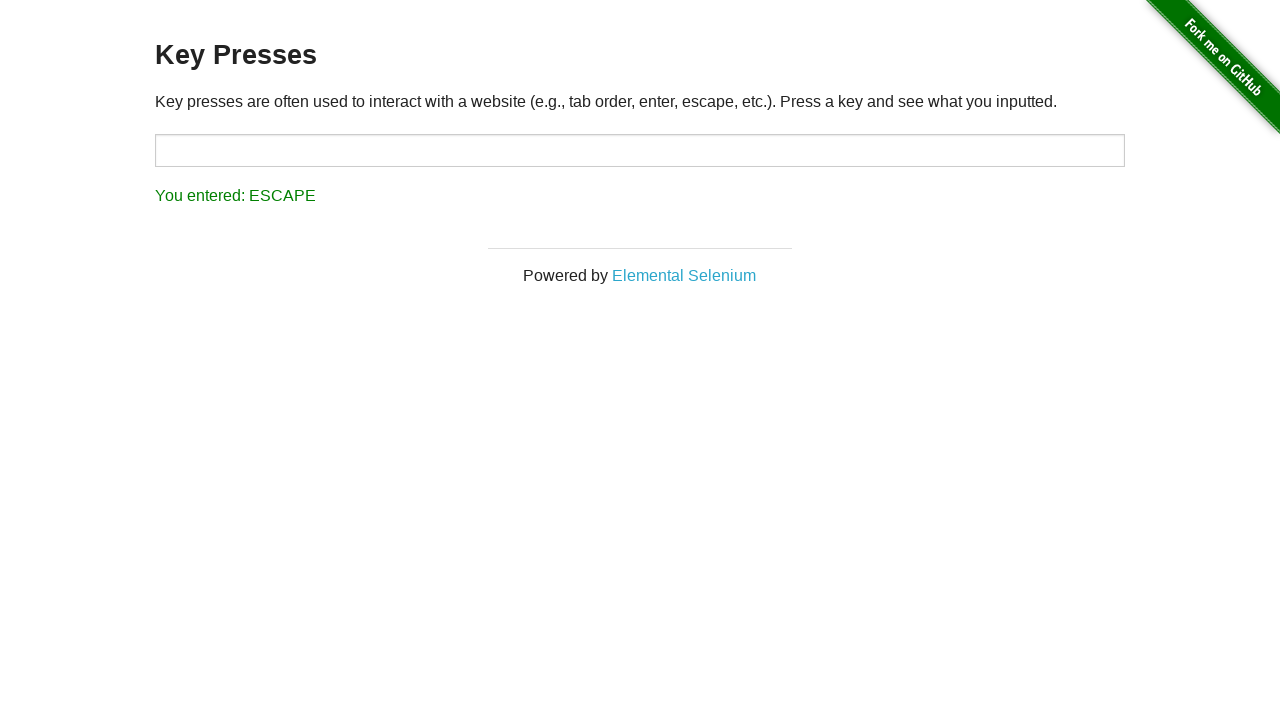

Pressed Space key on target input element on #target
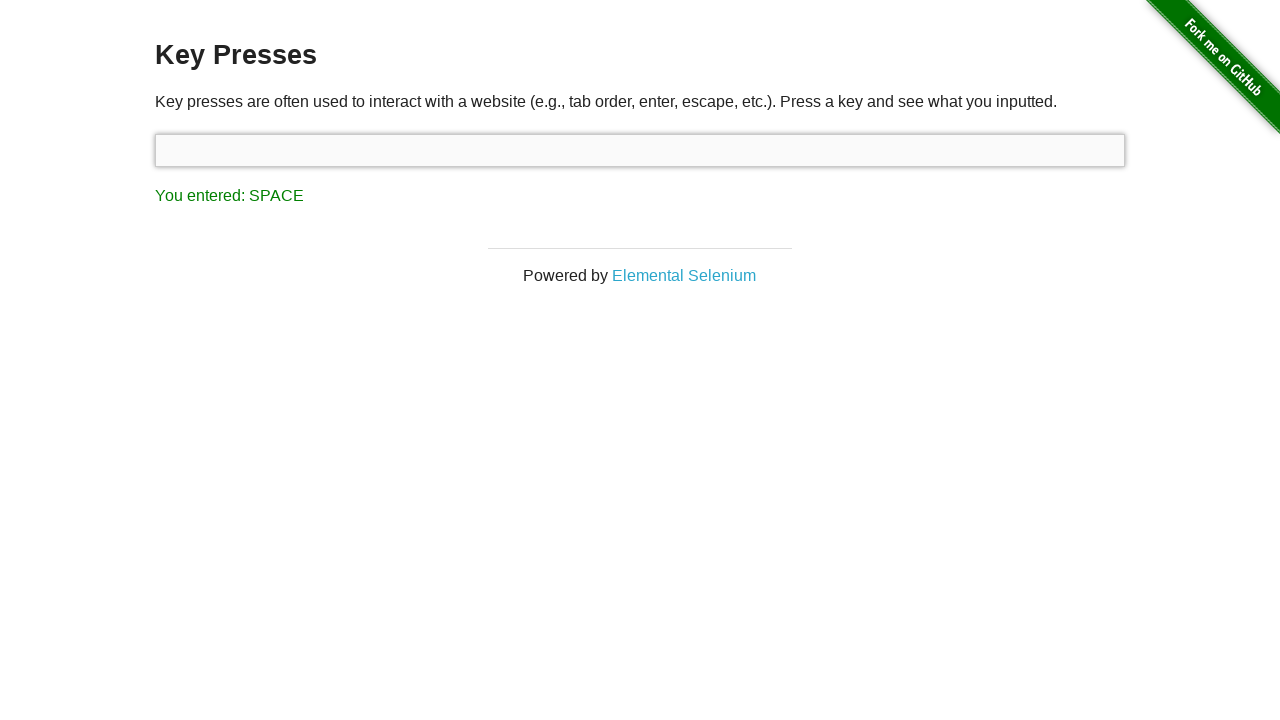

Waited for result element to appear
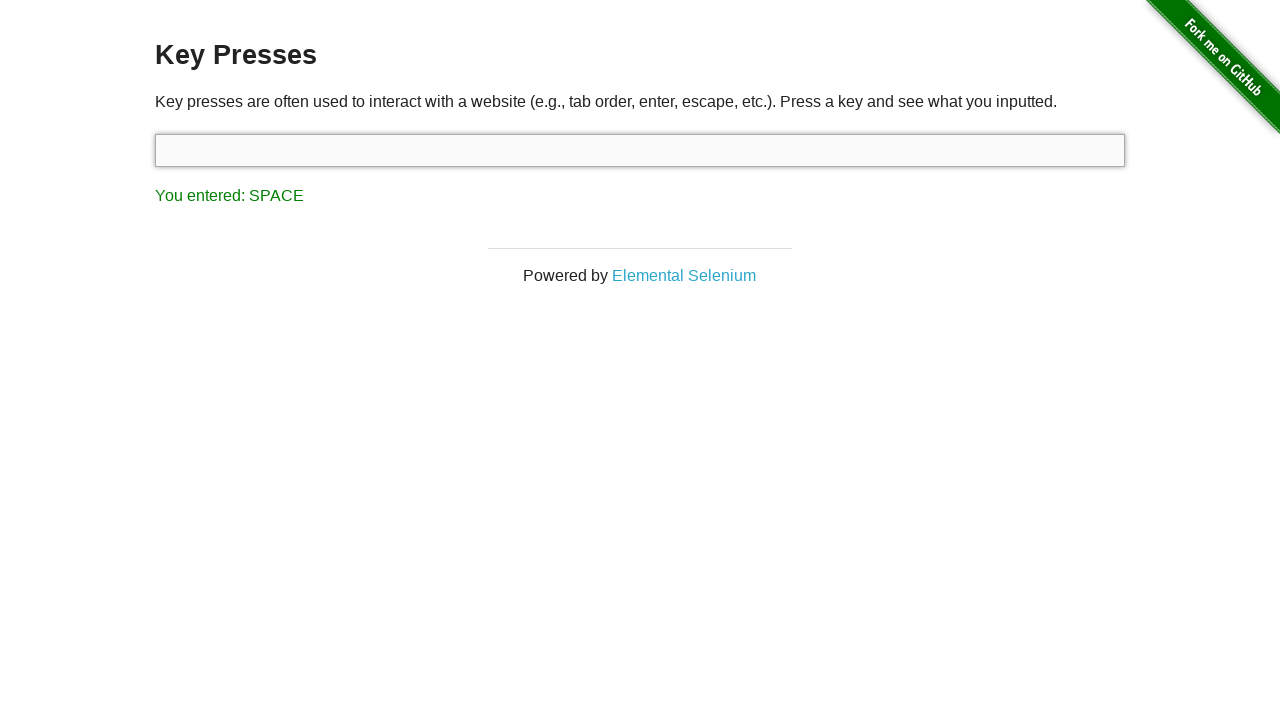

Retrieved result text content
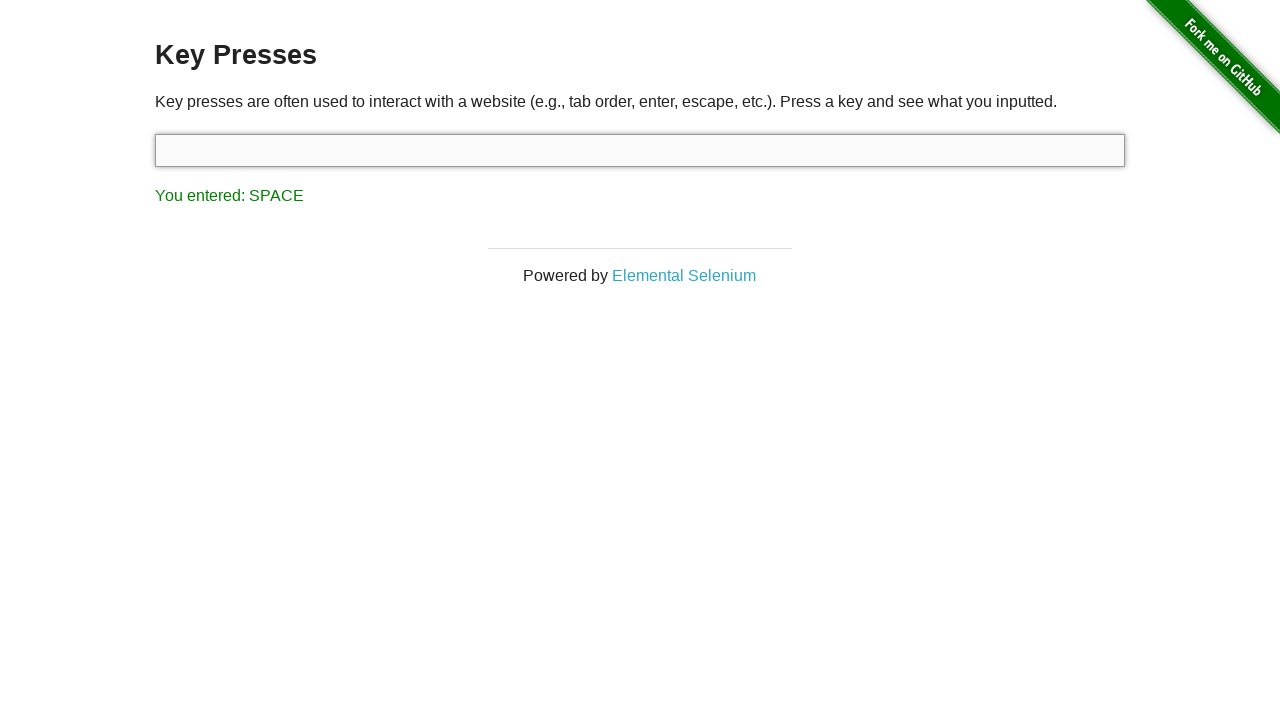

Verified result text shows 'You entered: SPACE'
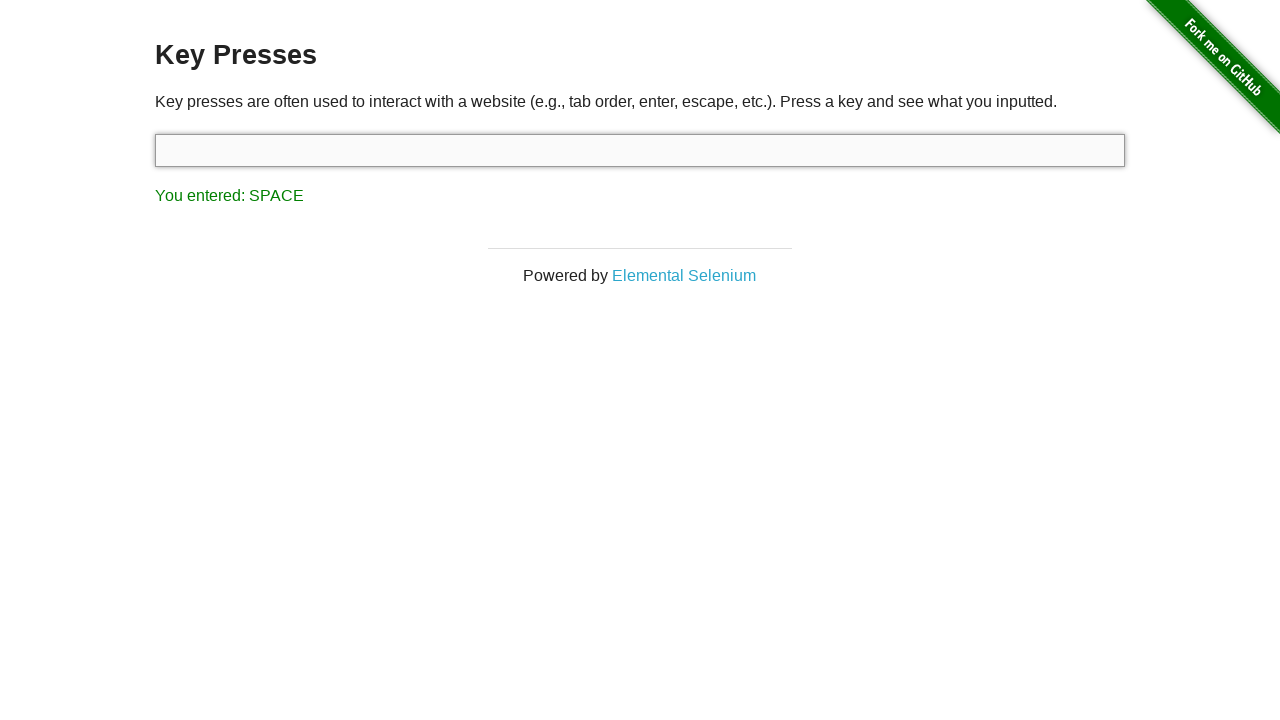

Pressed Left arrow key on target input element on #target
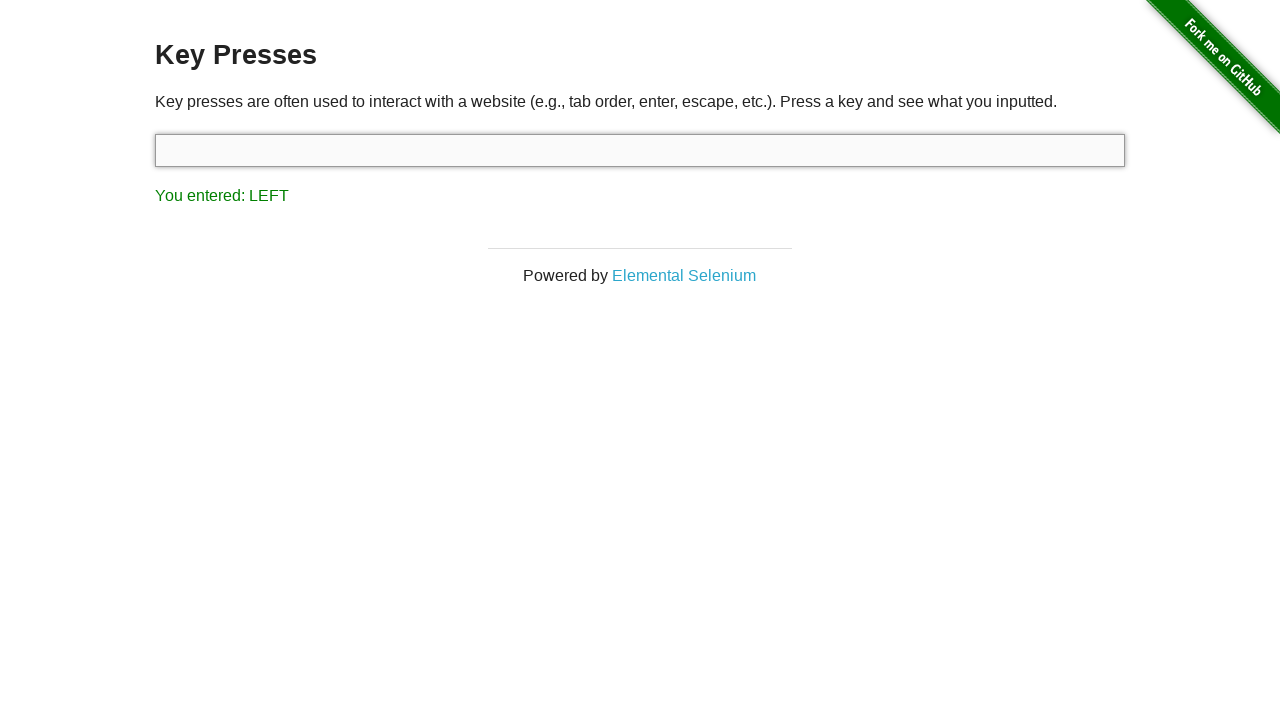

Retrieved result text content after Left arrow press
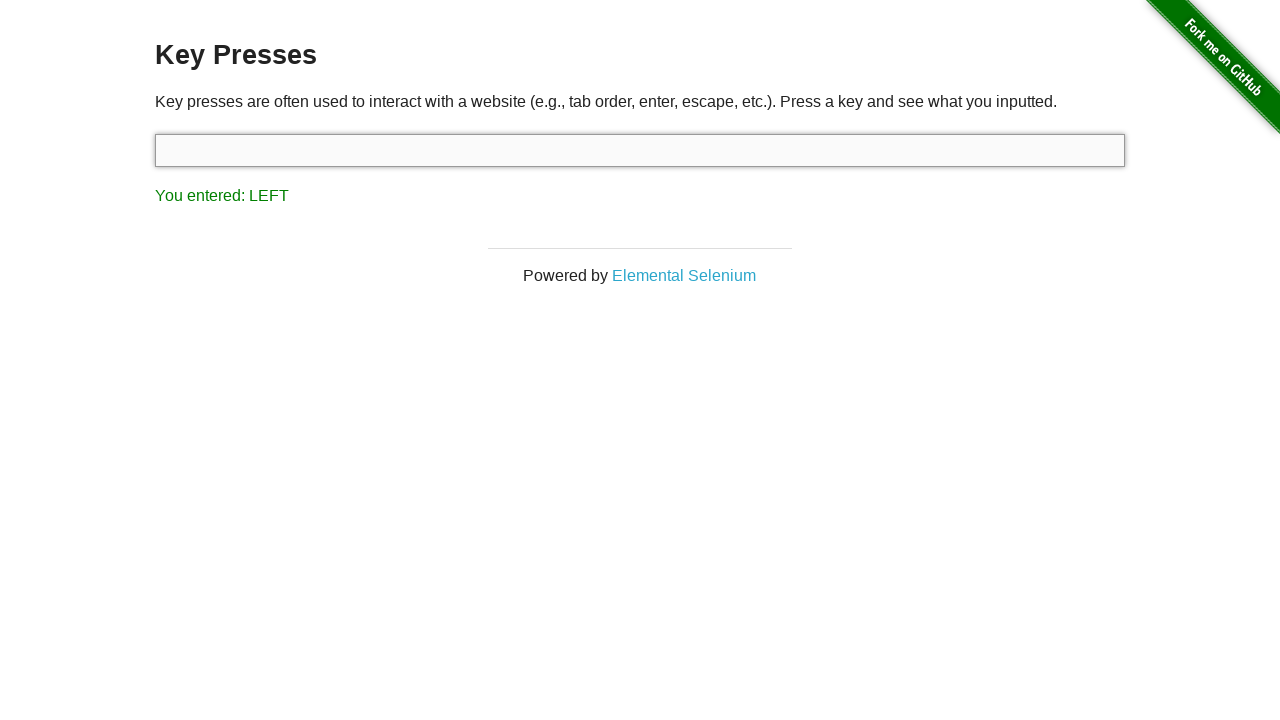

Verified result text shows 'You entered: LEFT'
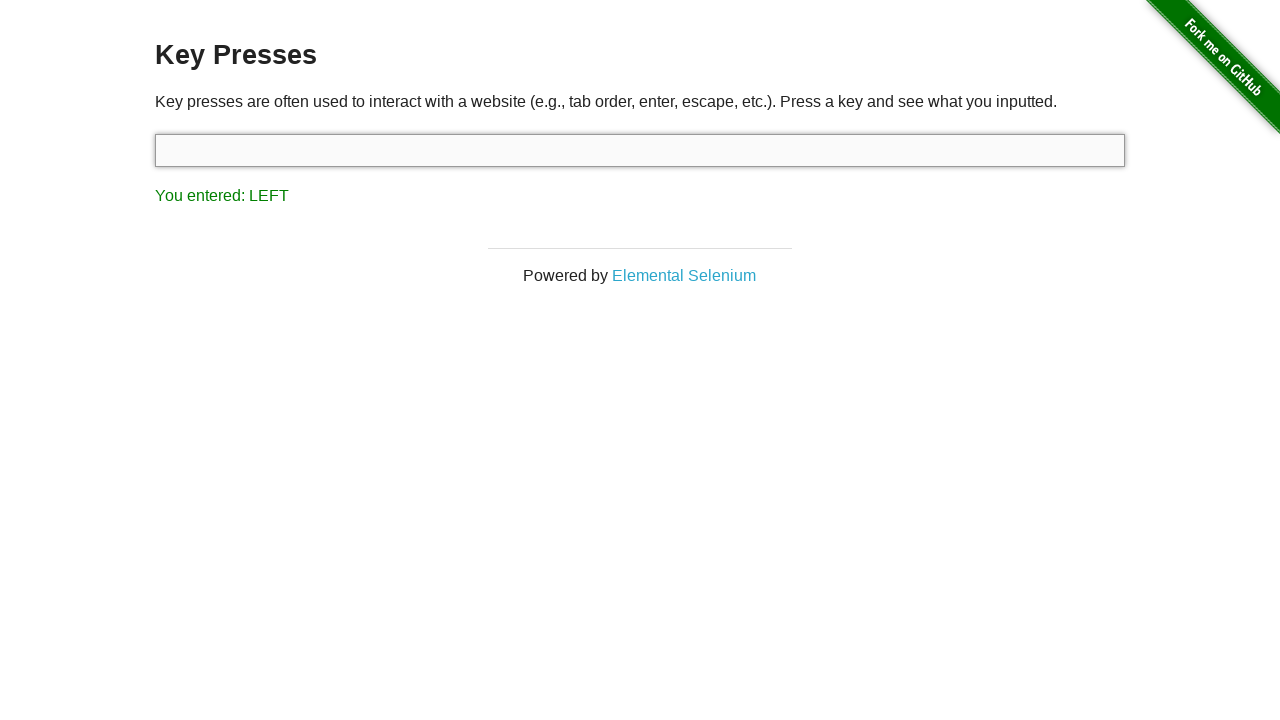

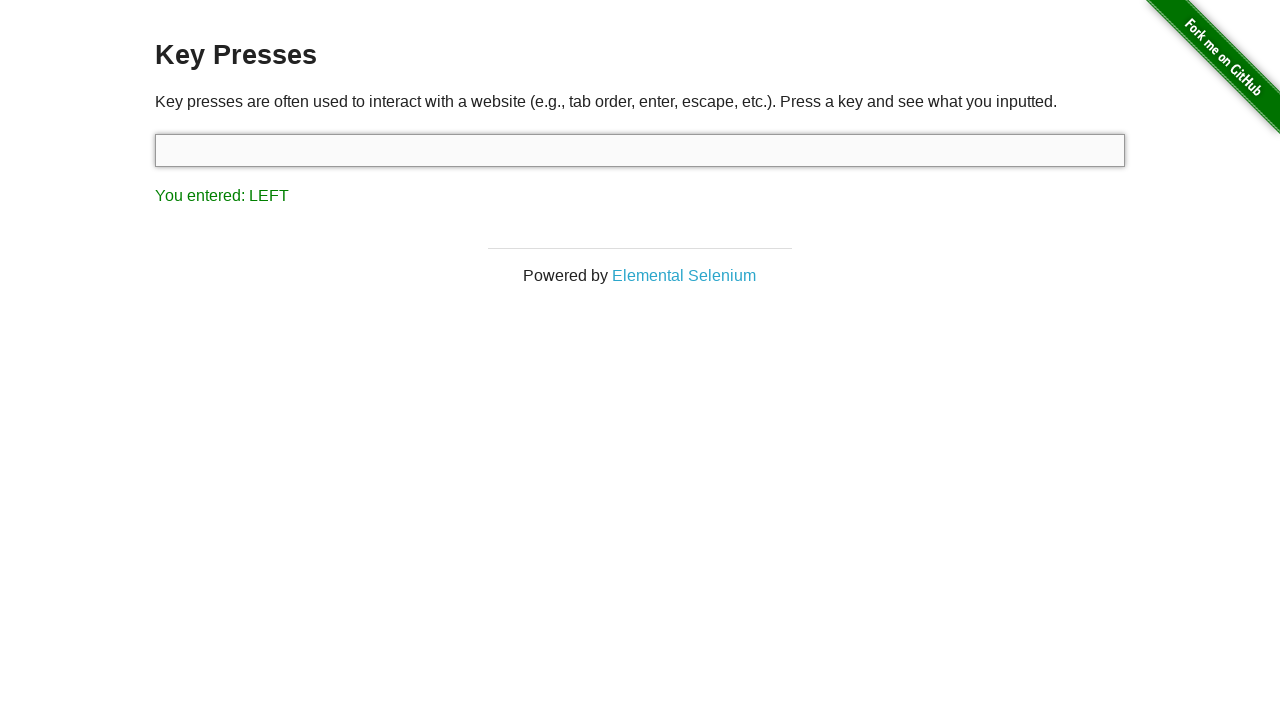